Tests JavaScript confirmation dialog by clicking button, verifying confirmation text, and accepting it

Starting URL: https://v1.training-support.net/selenium/javascript-alerts

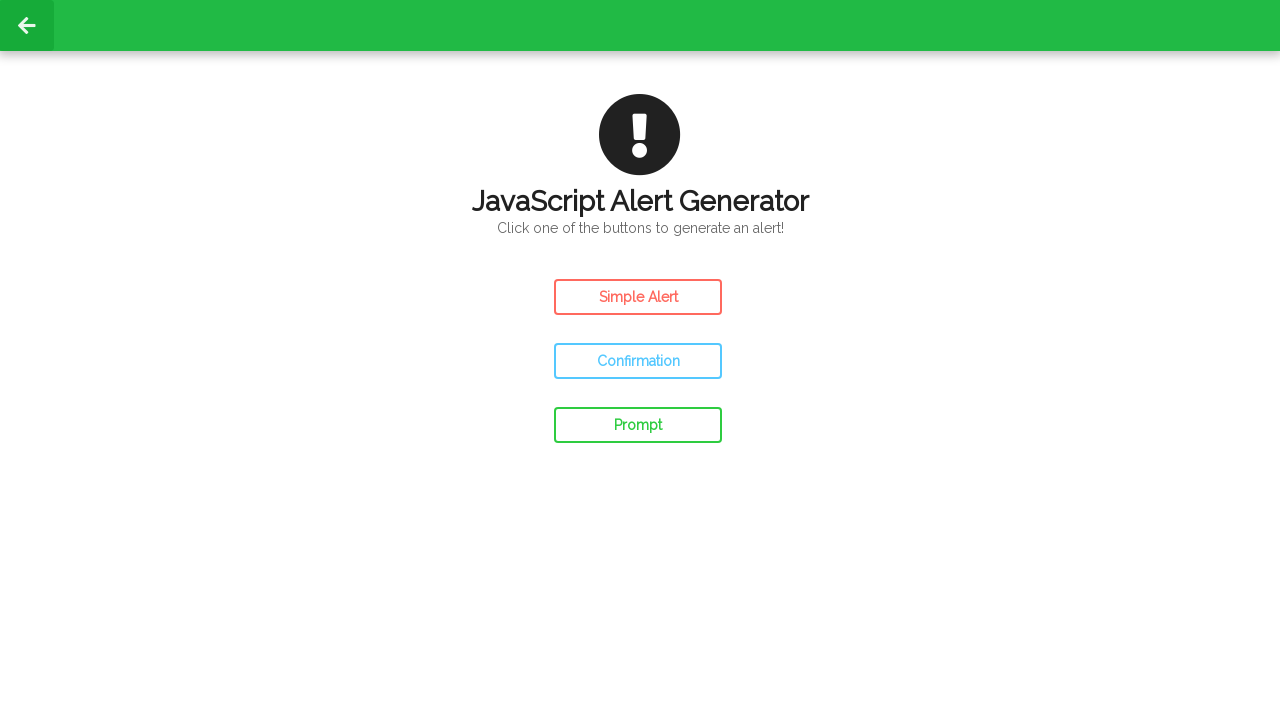

Clicked confirm button to trigger JavaScript confirmation dialog at (638, 361) on #confirm
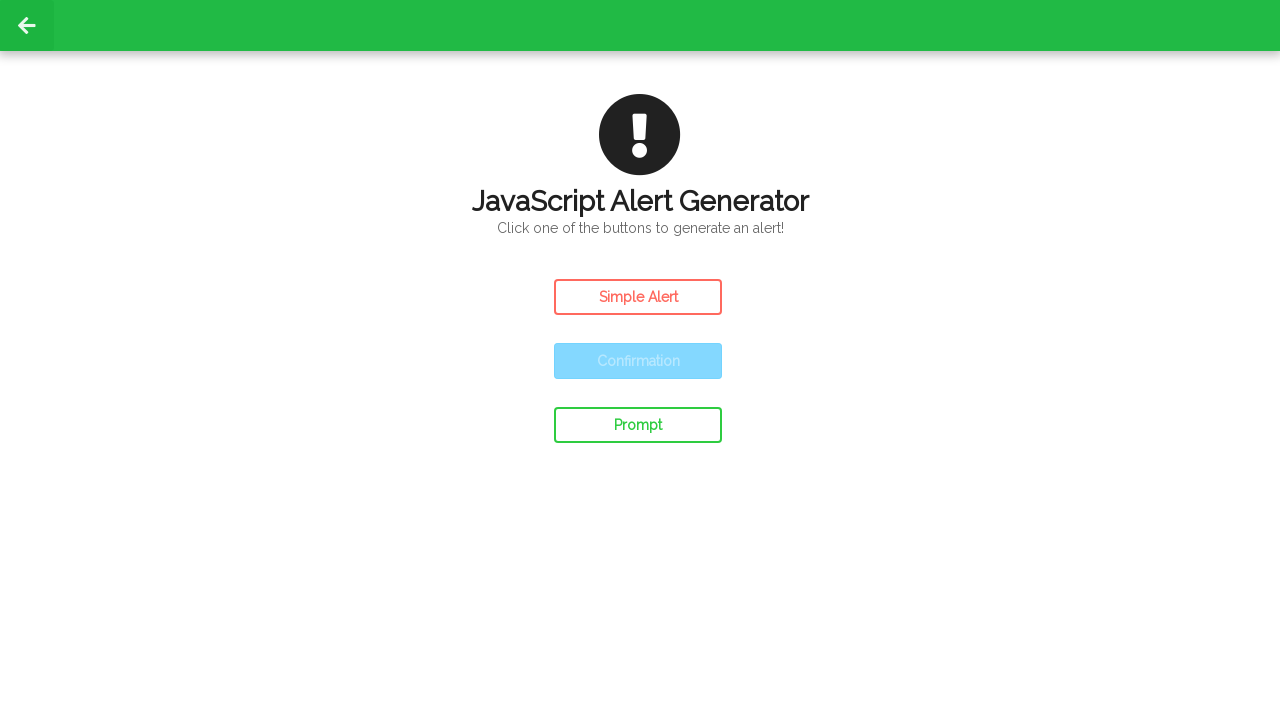

Accepted the confirmation dialog
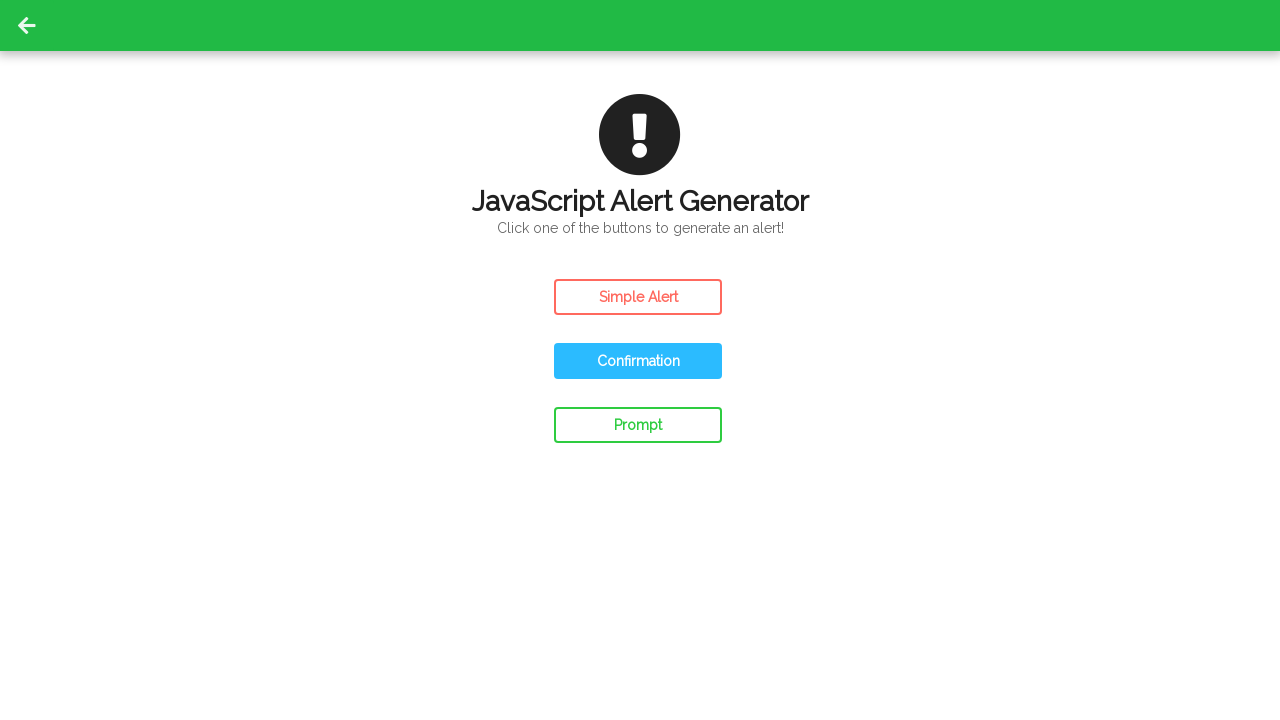

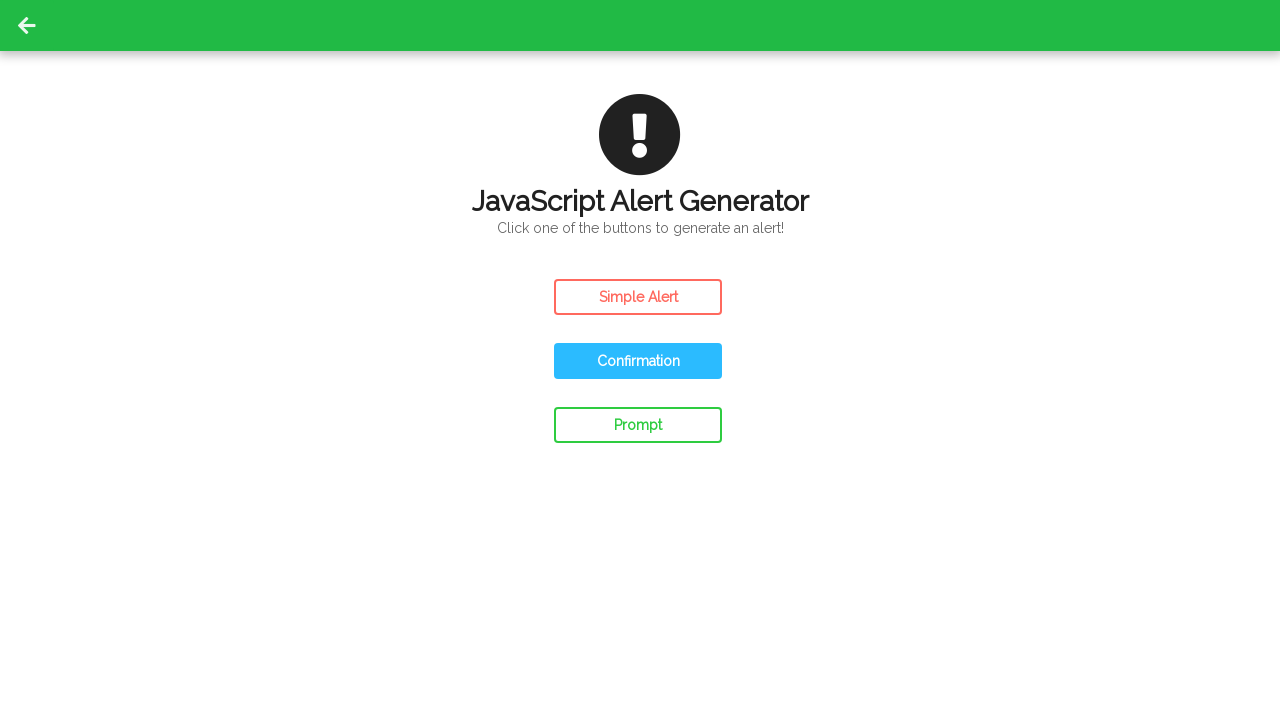